Tests CSS selector form by filling multiple input fields using various CSS selector patterns including ID, class, and attribute selectors

Starting URL: https://syntaxprojects.com/cssSelector.php

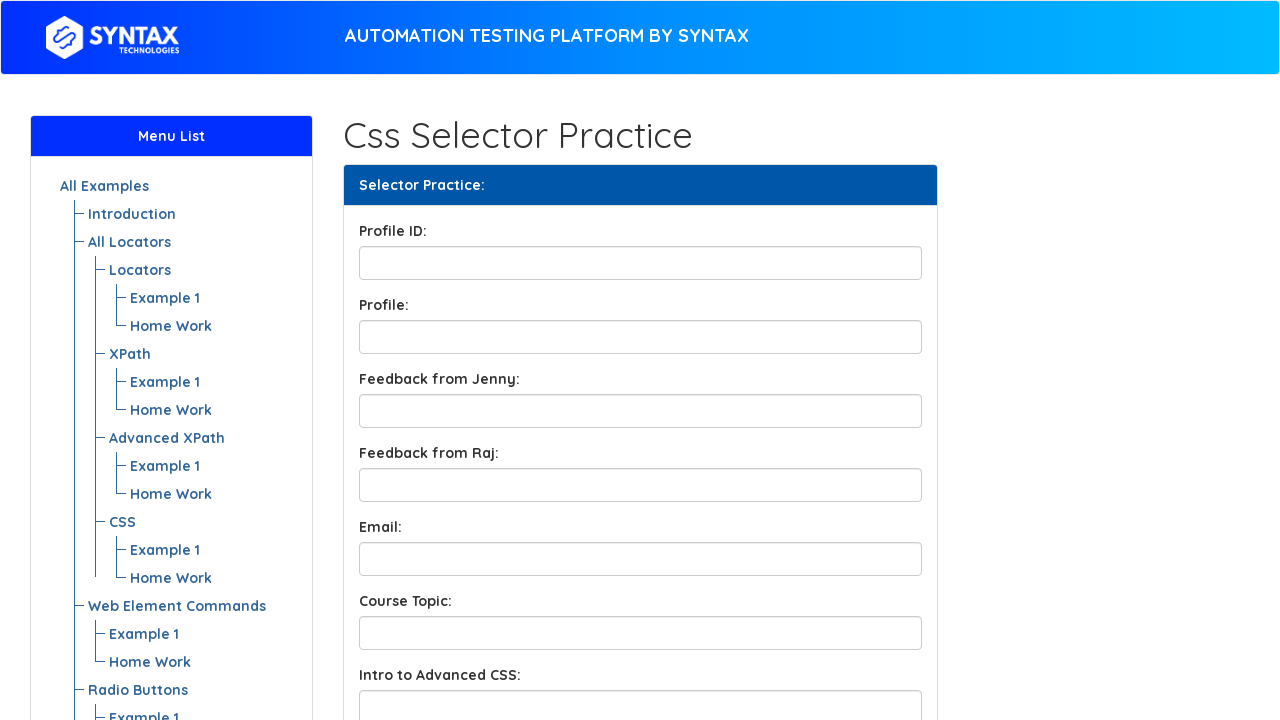

Filled profile ID input box with 'hello' using ID selector on input[id='profileID']
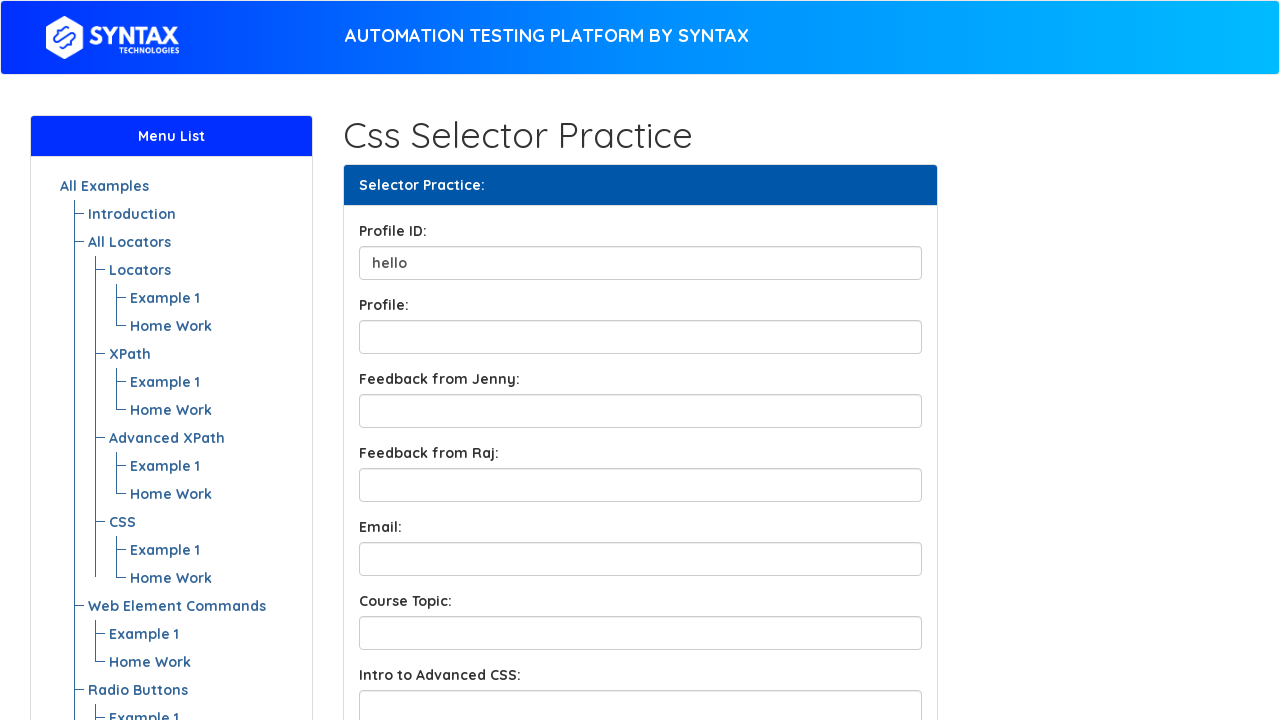

Filled profile box input with 'ghsgdb' using ID selector shorthand on input#profileBox
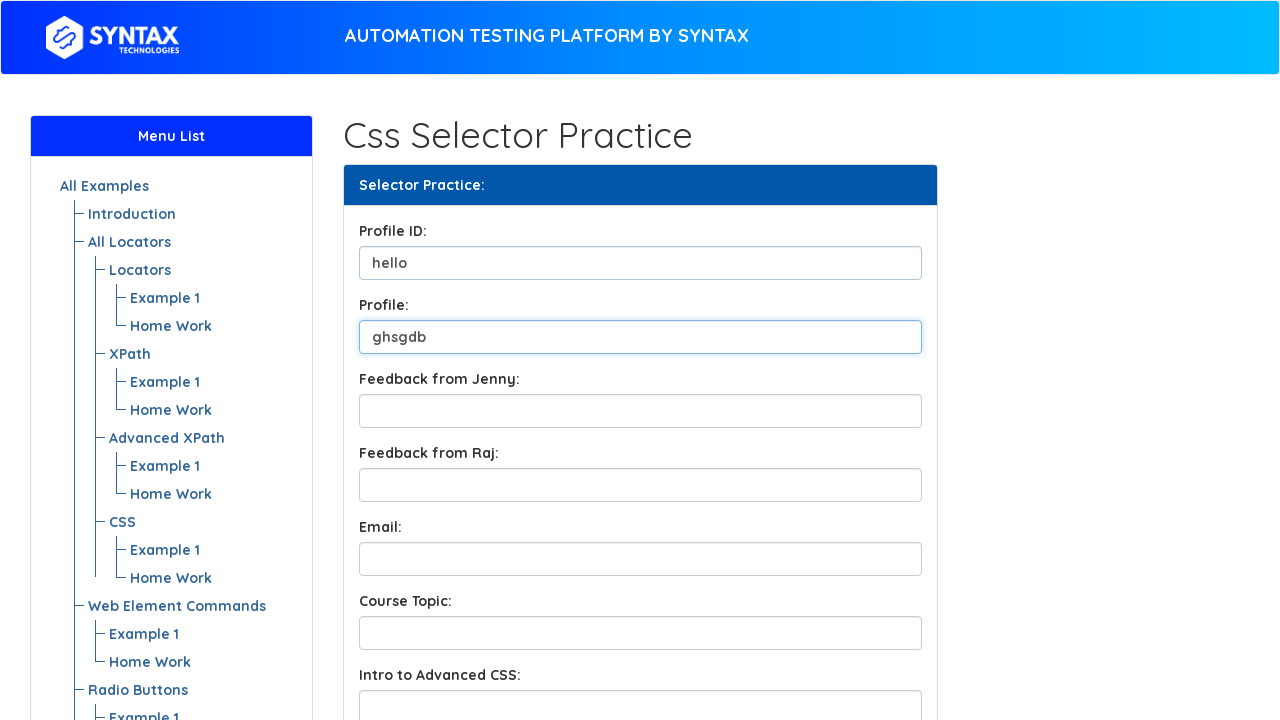

Filled feedback box 1 with 'to slow' using class selector on input.form-control.feedbackBox1
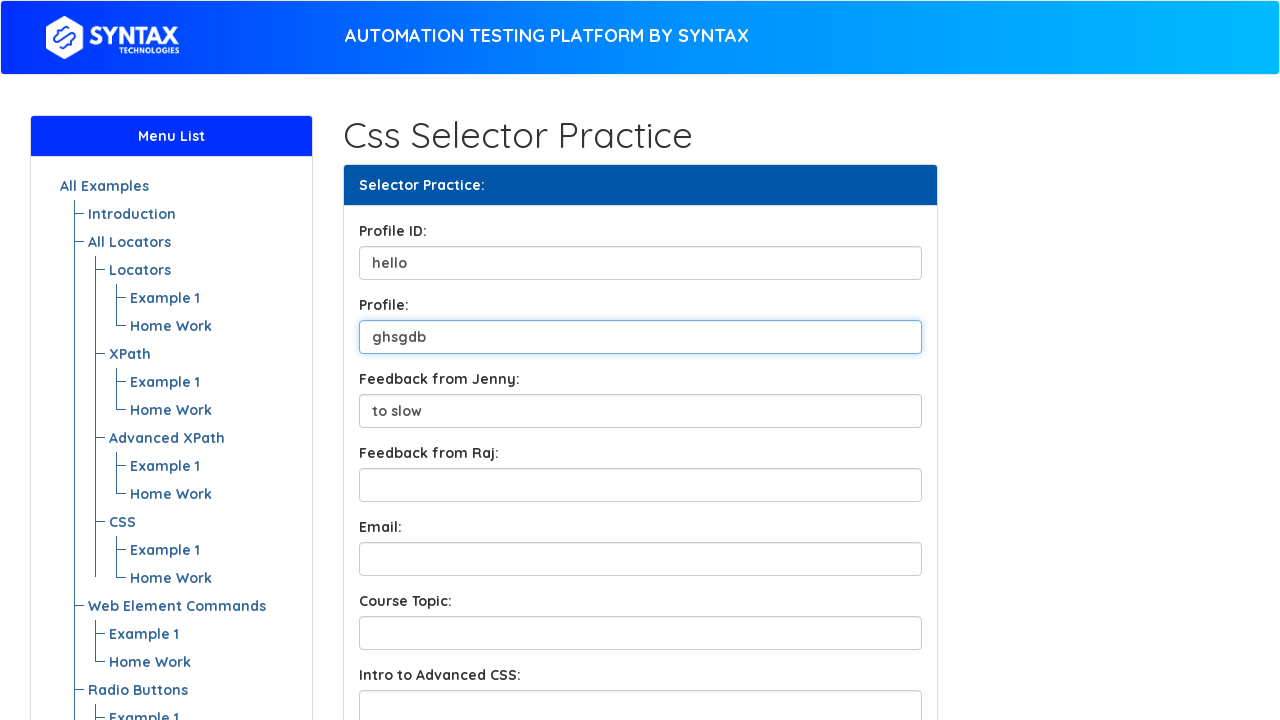

Filled course topic input with 'selenium' using contains attribute selector on input[name*='contentInput']
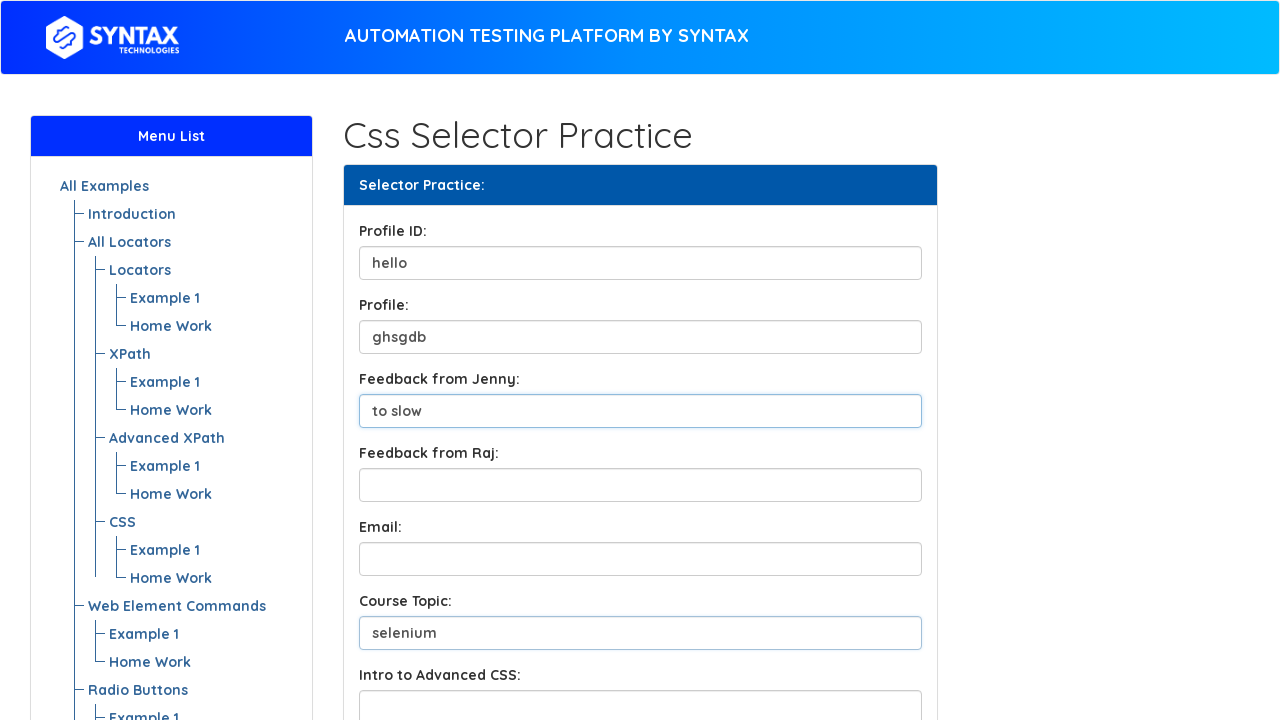

Filled intro input with 'easy' using starts-with attribute selector on input[name^='IntroInput']
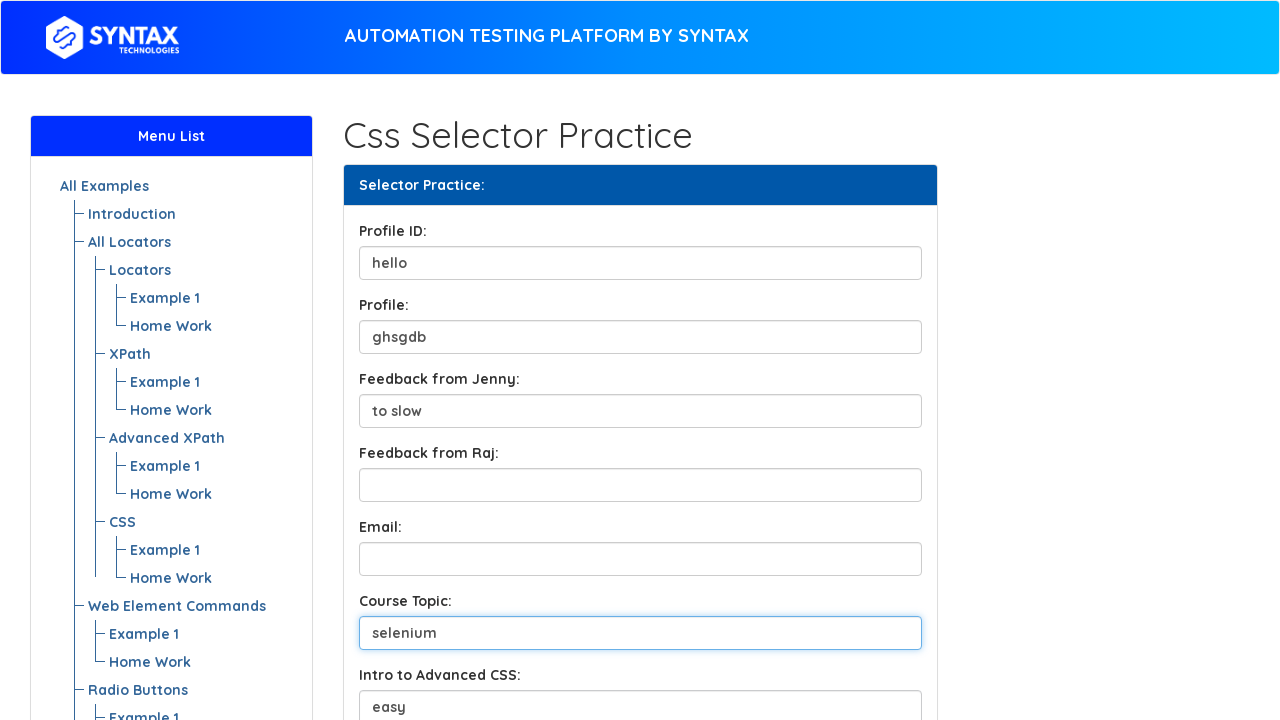

Filled conclusion input with 'welldone' using ends-with attribute selector on input[name$='Input']
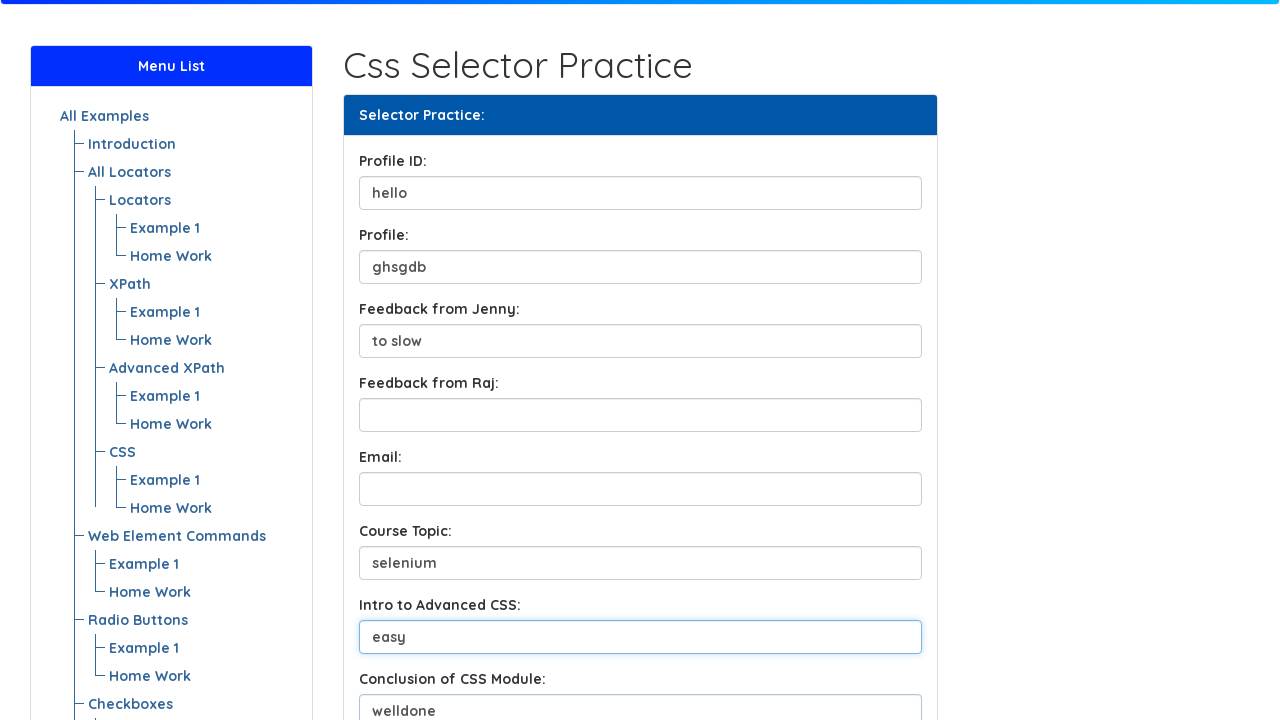

Filled feedback box 2 with 'website is too slow' using class selector on input.form-control.feedbackBox2
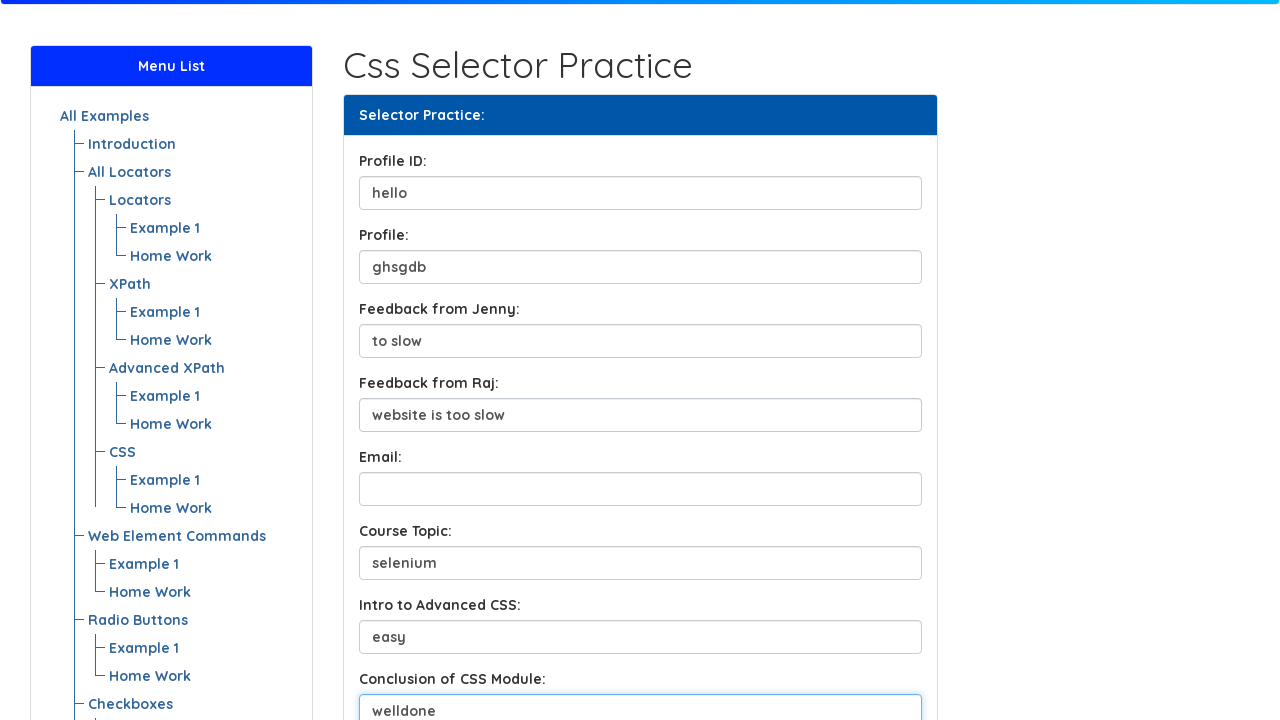

Filled email field with 'syntax.Batch18@yahoo.com' using attribute selector on input[name='email']
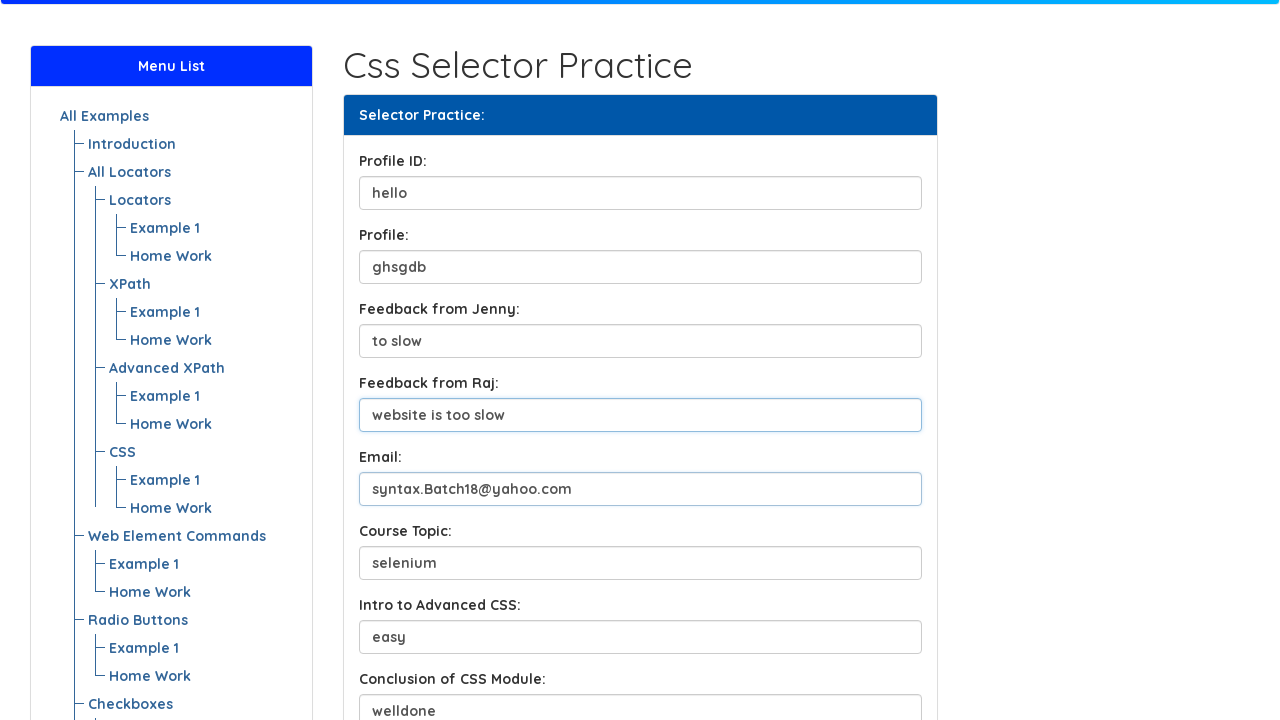

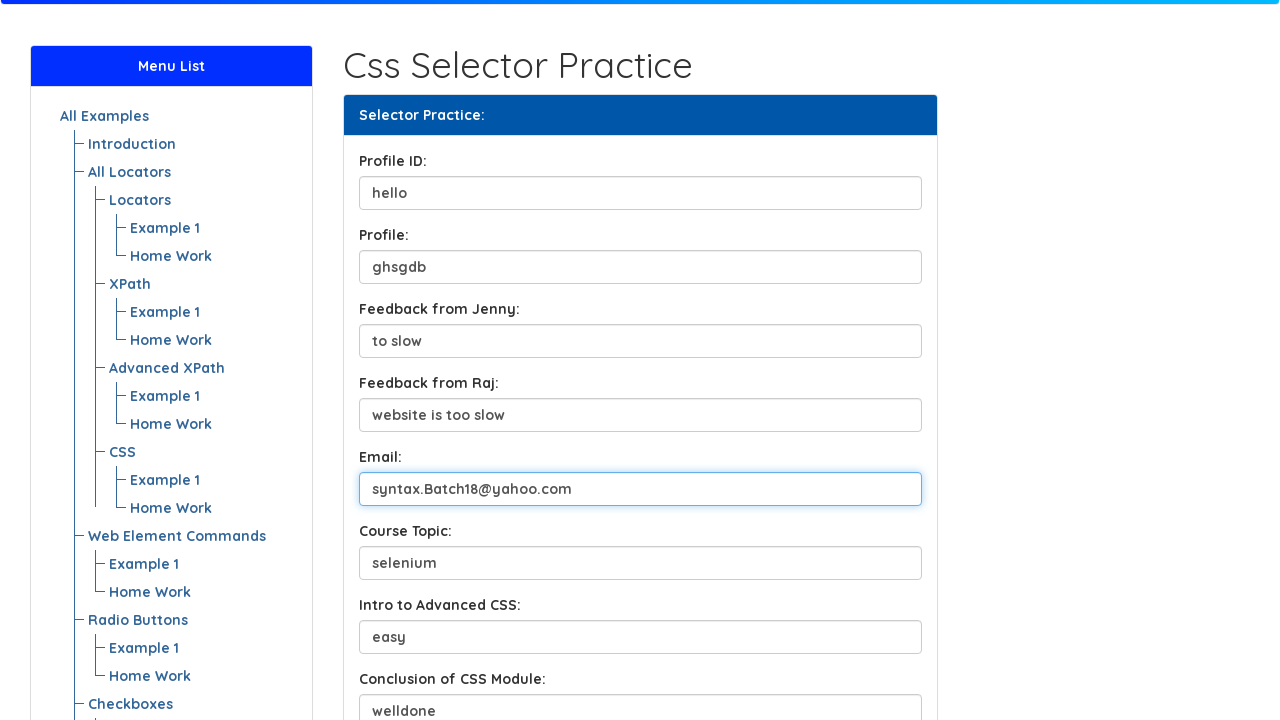